Navigates to example.com and waits for the page to fully load (network idle state)

Starting URL: https://example.com

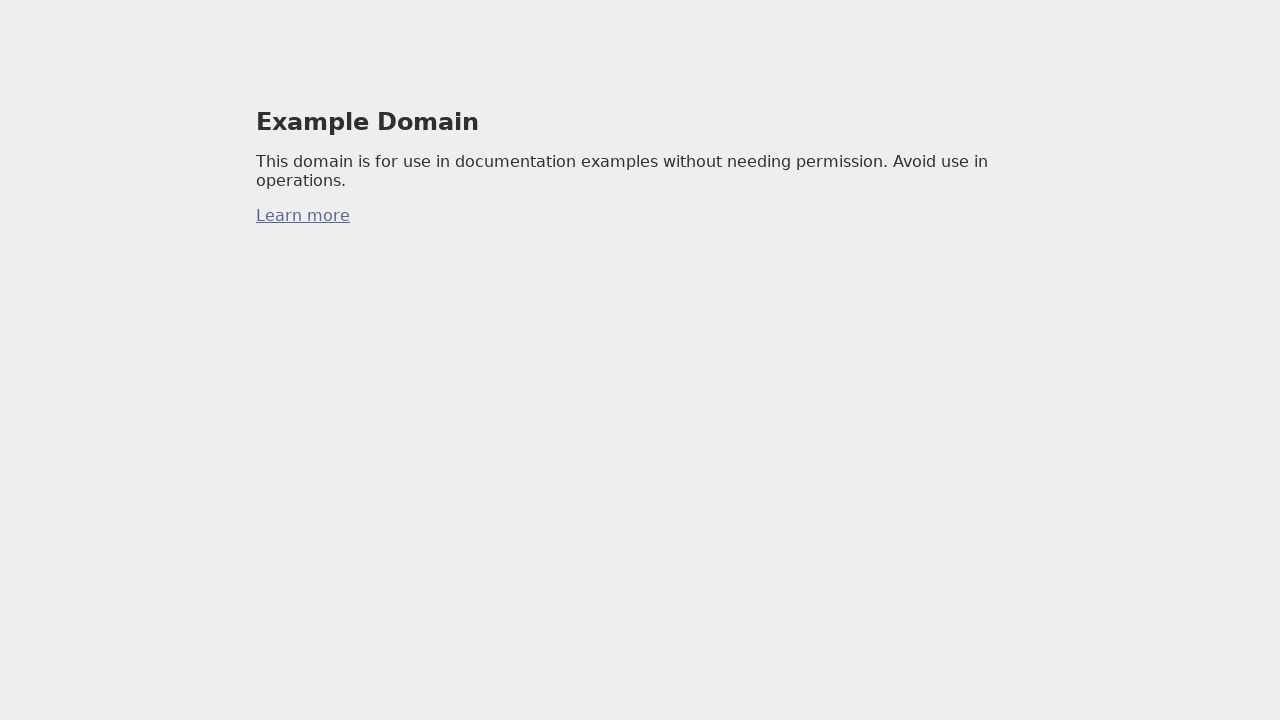

Set viewport size to 1920x1080
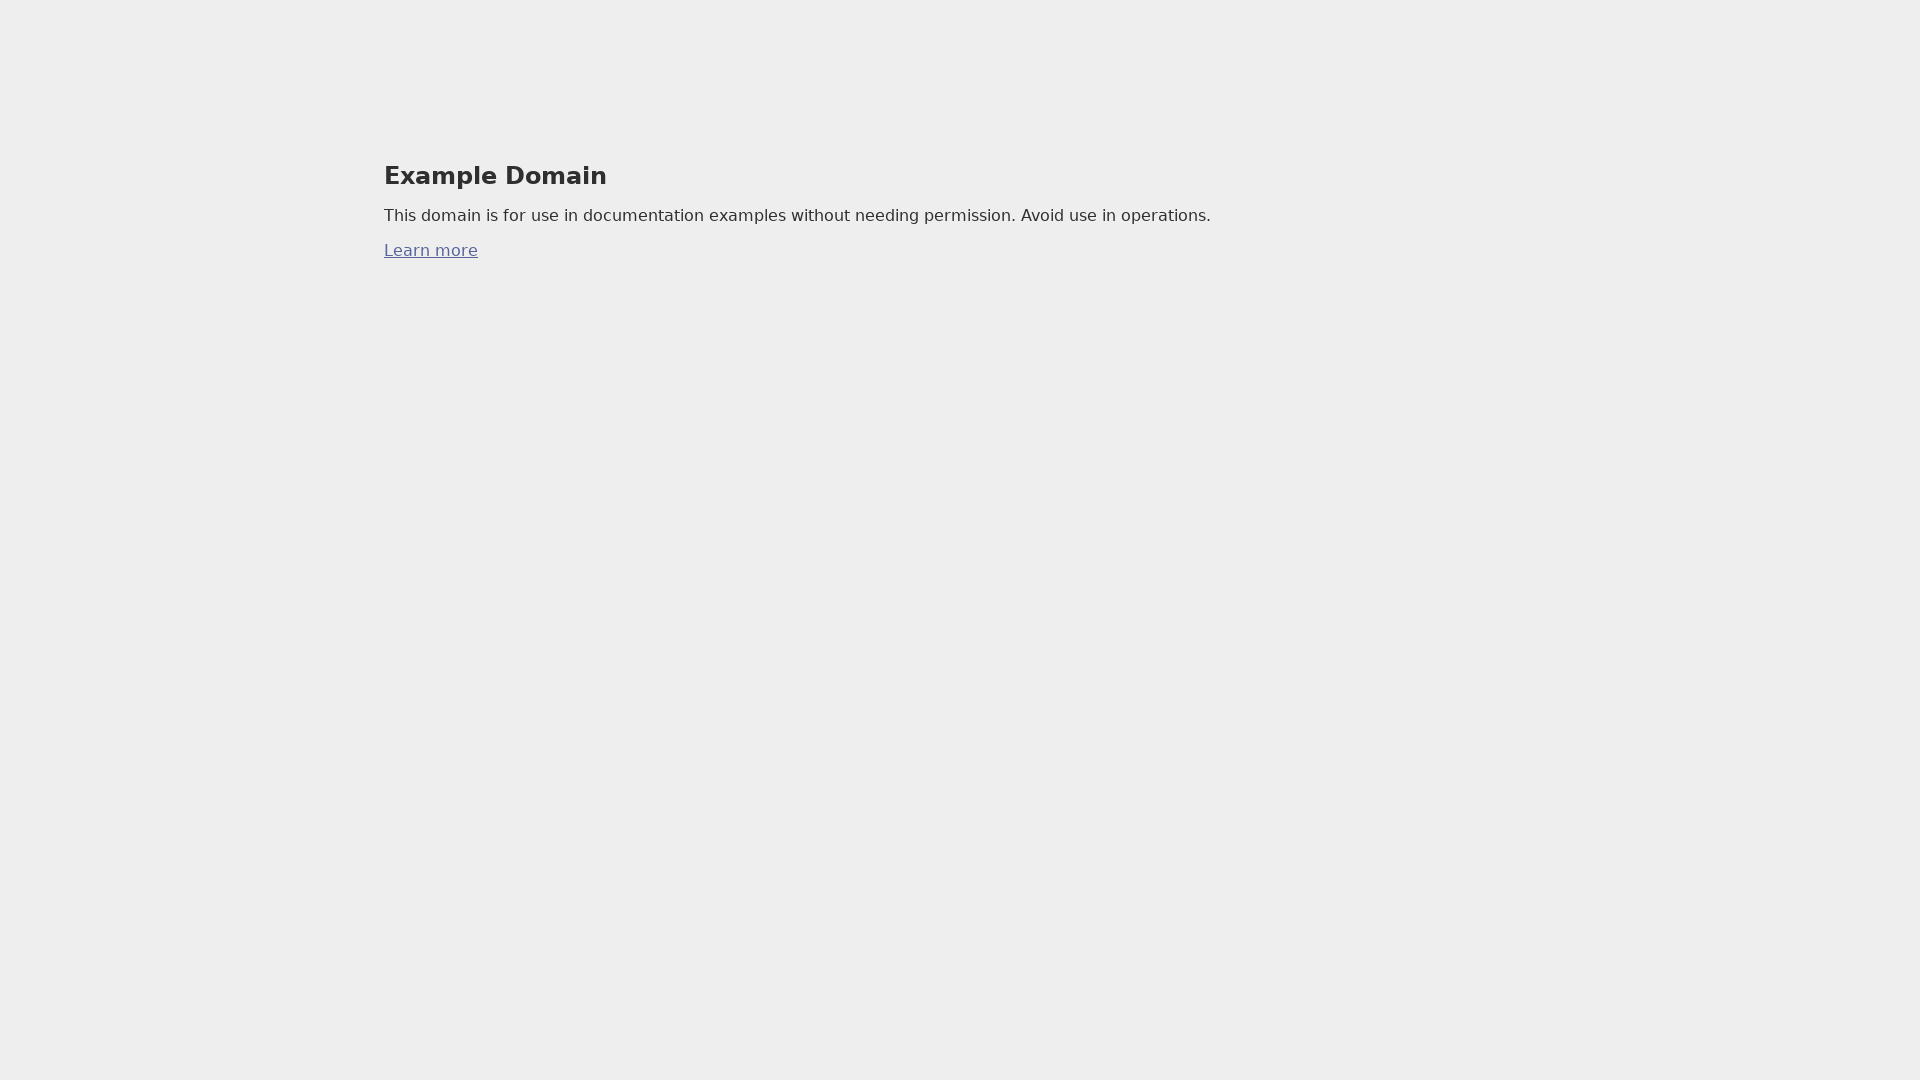

Page fully loaded and network idle state reached
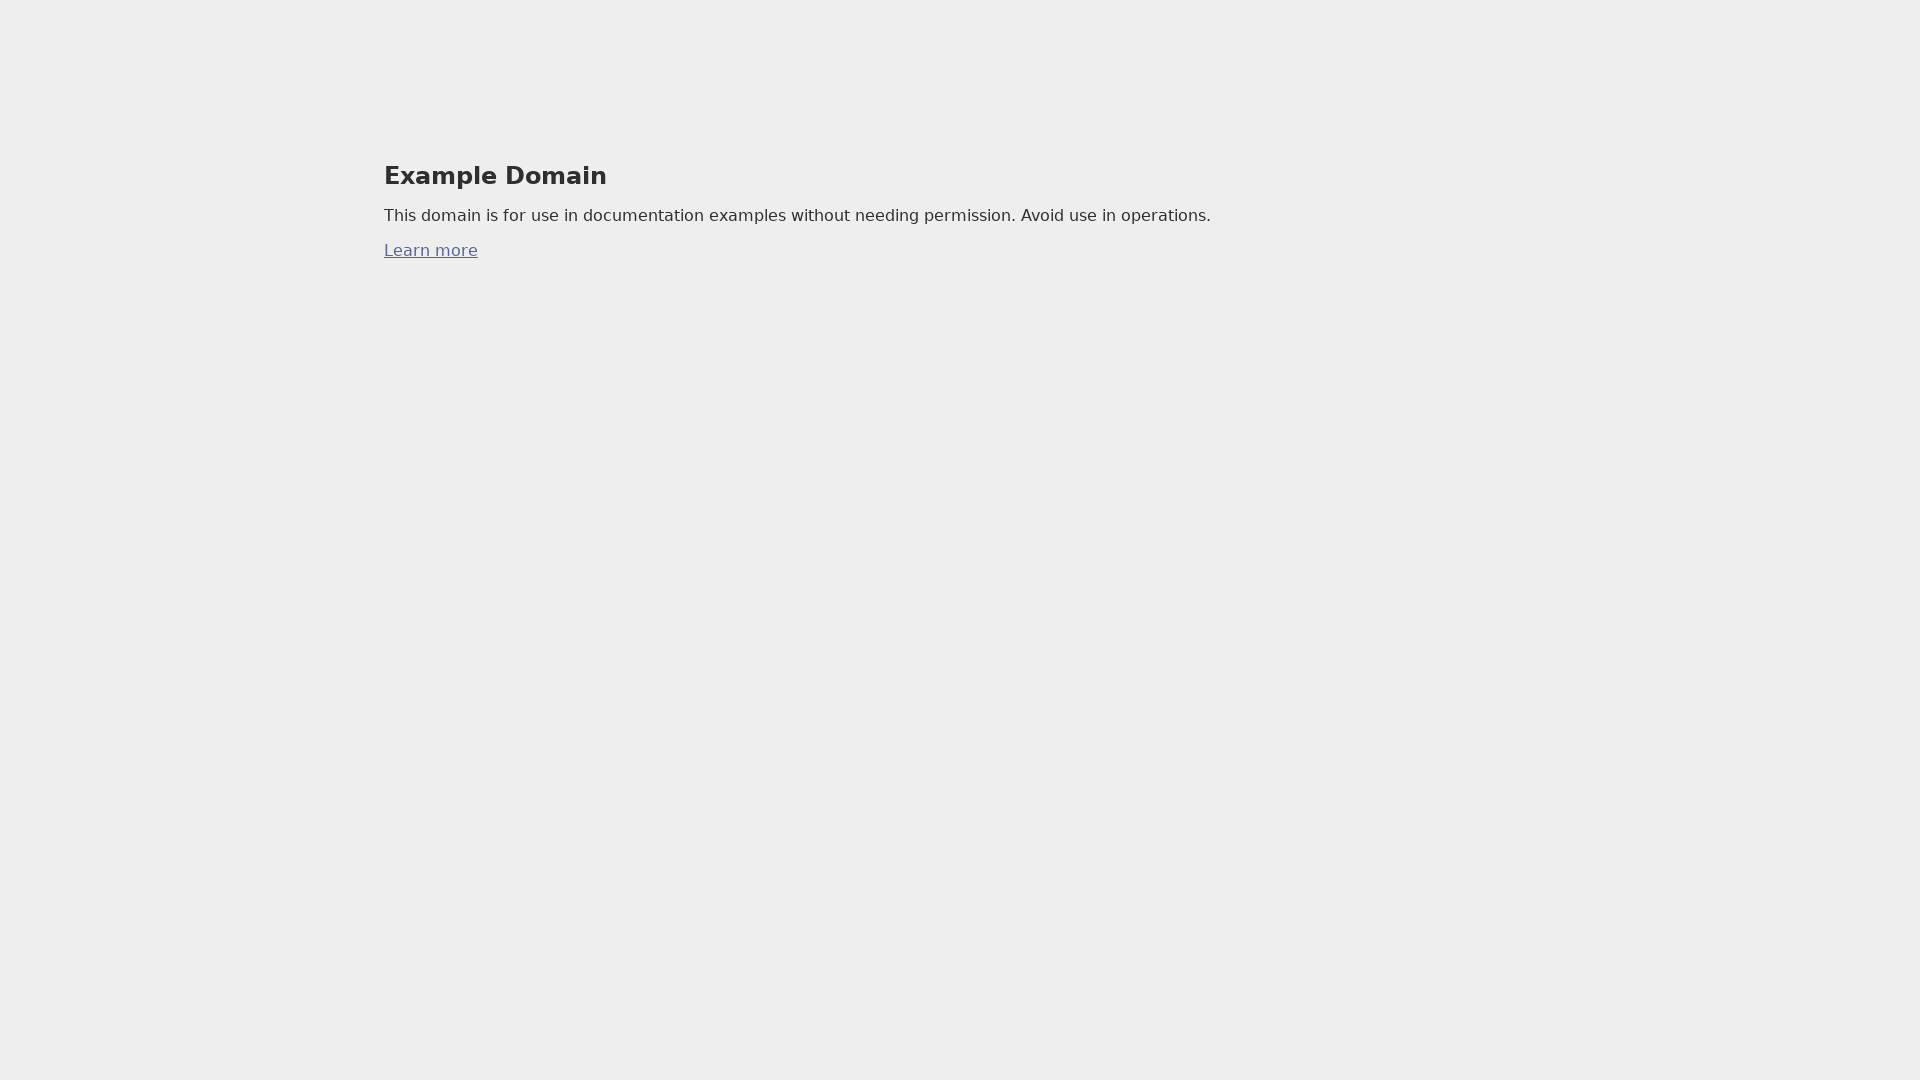

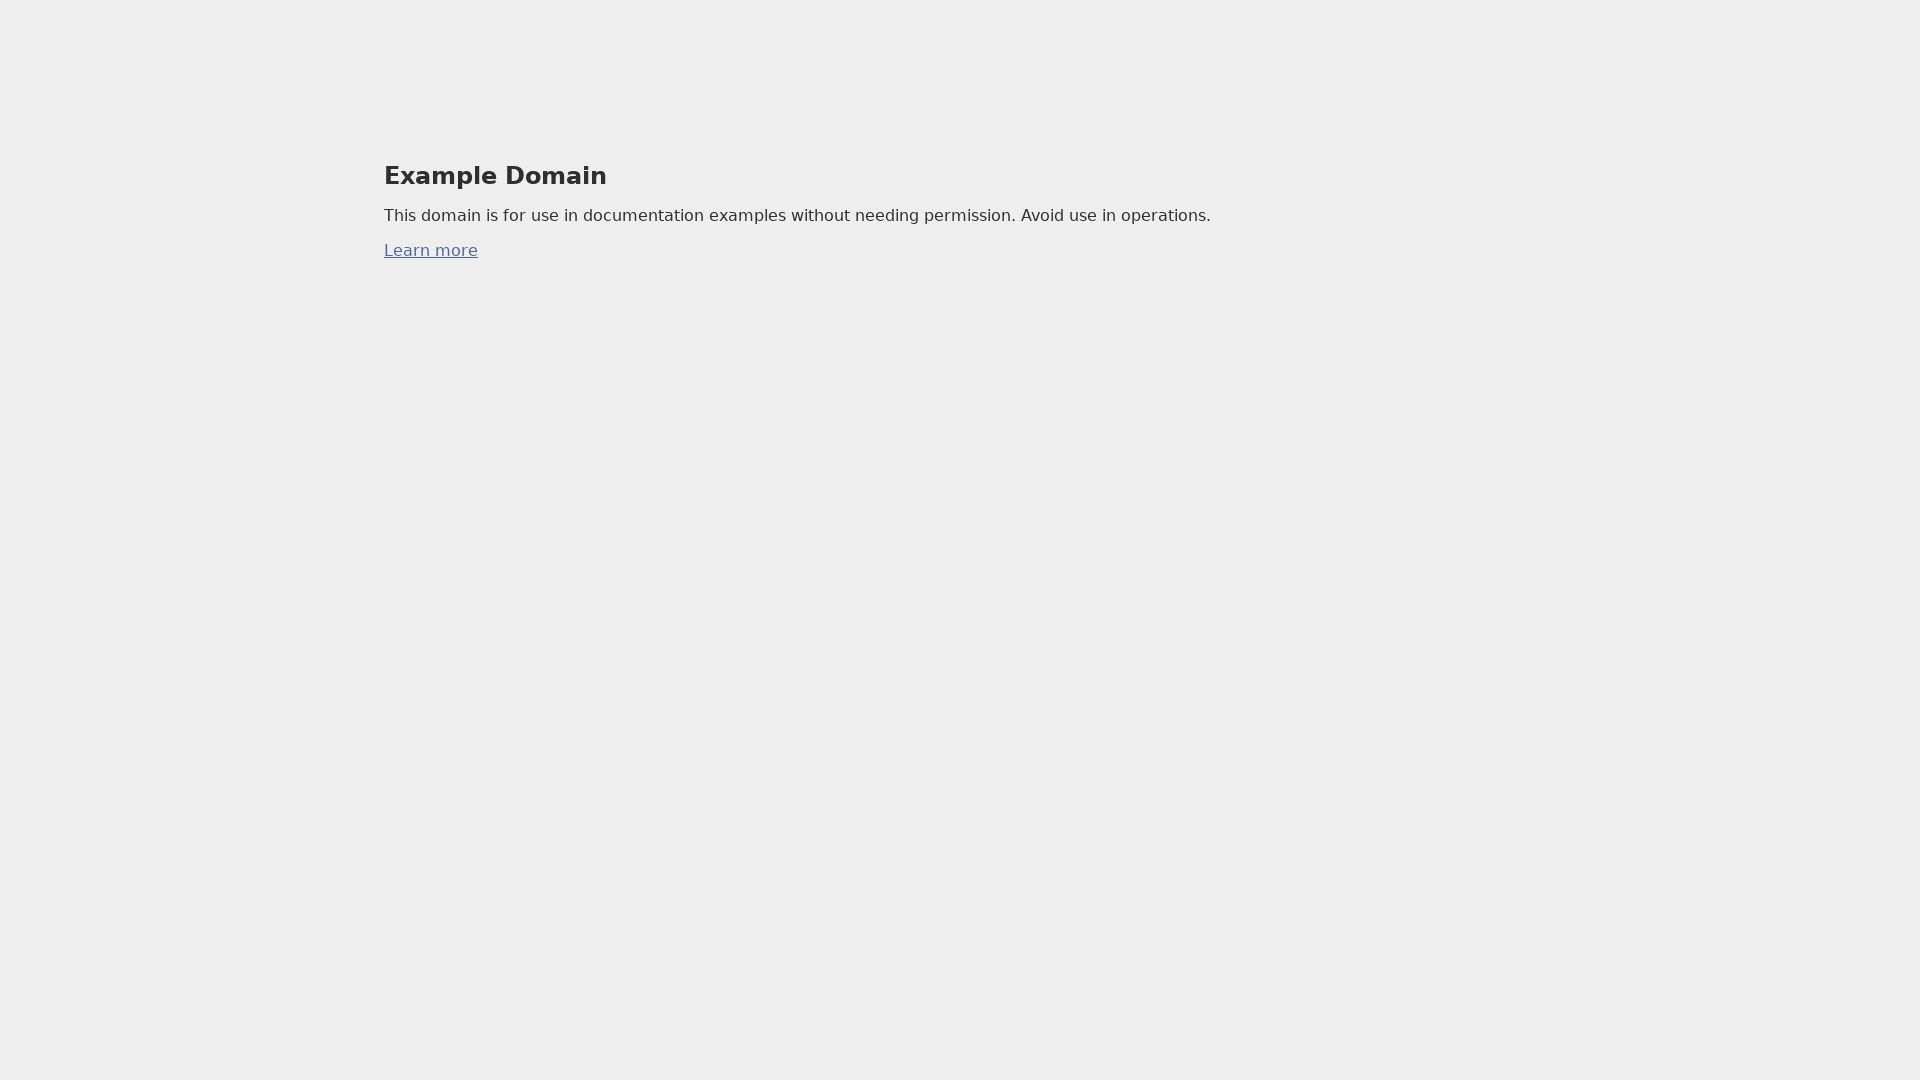